Tests navigation through the shop menu to home page, verifies three arrivals are present, then clicks on each arrival image to navigate to its product page

Starting URL: http://practice.automationtesting.in

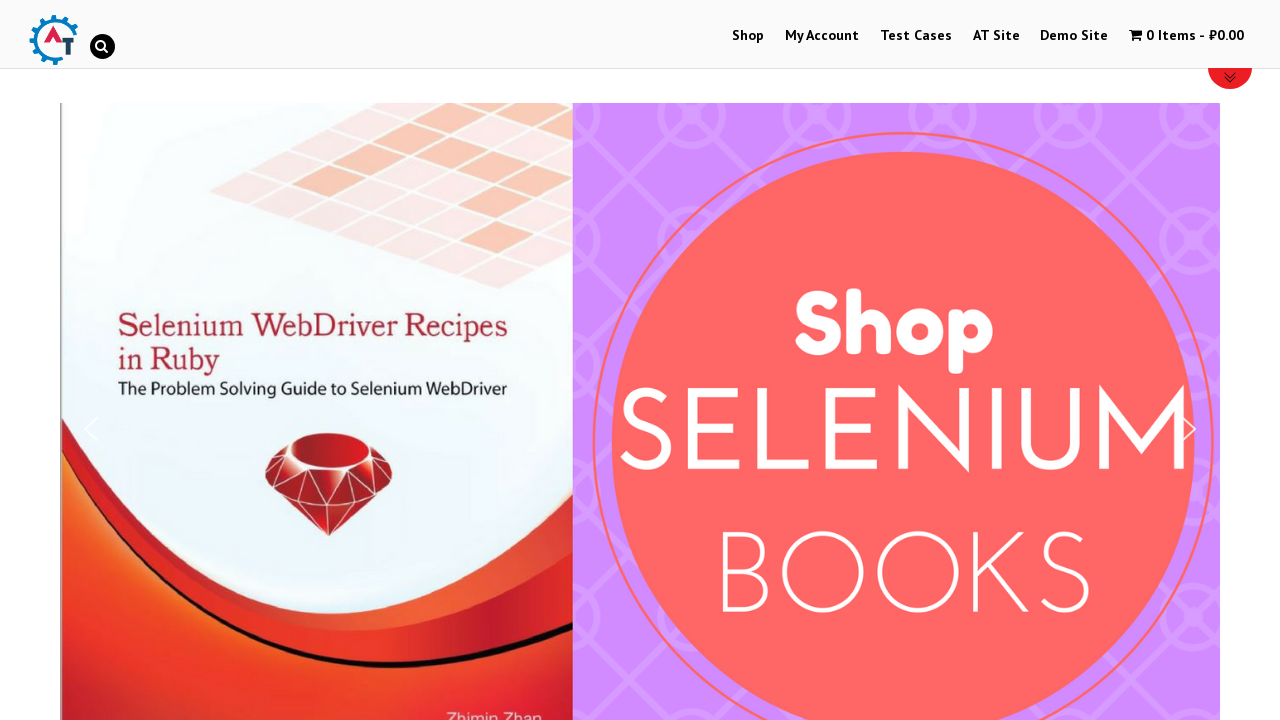

Clicked on Shop Menu at (748, 36) on xpath=//a[contains(@href, '/shop/')]
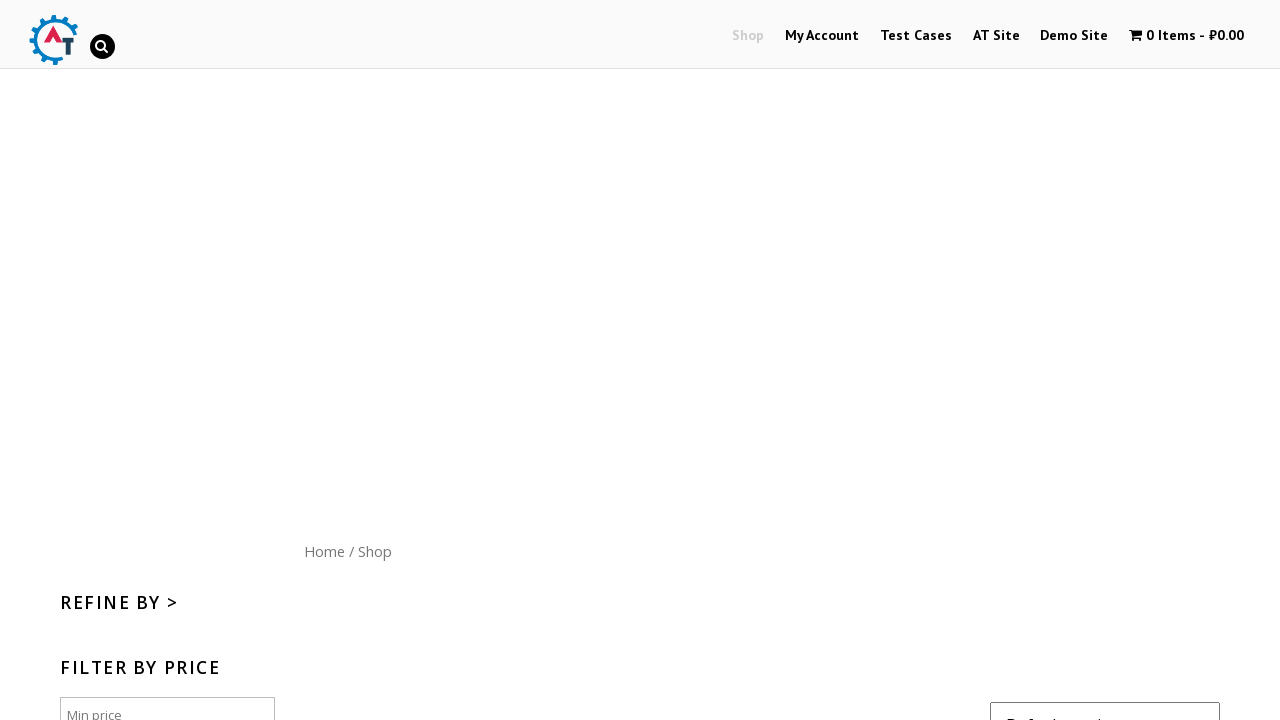

Clicked on Home in breadcrumb to navigate to homepage at (324, 551) on xpath=//nav[@class='woocommerce-breadcrumb']/a
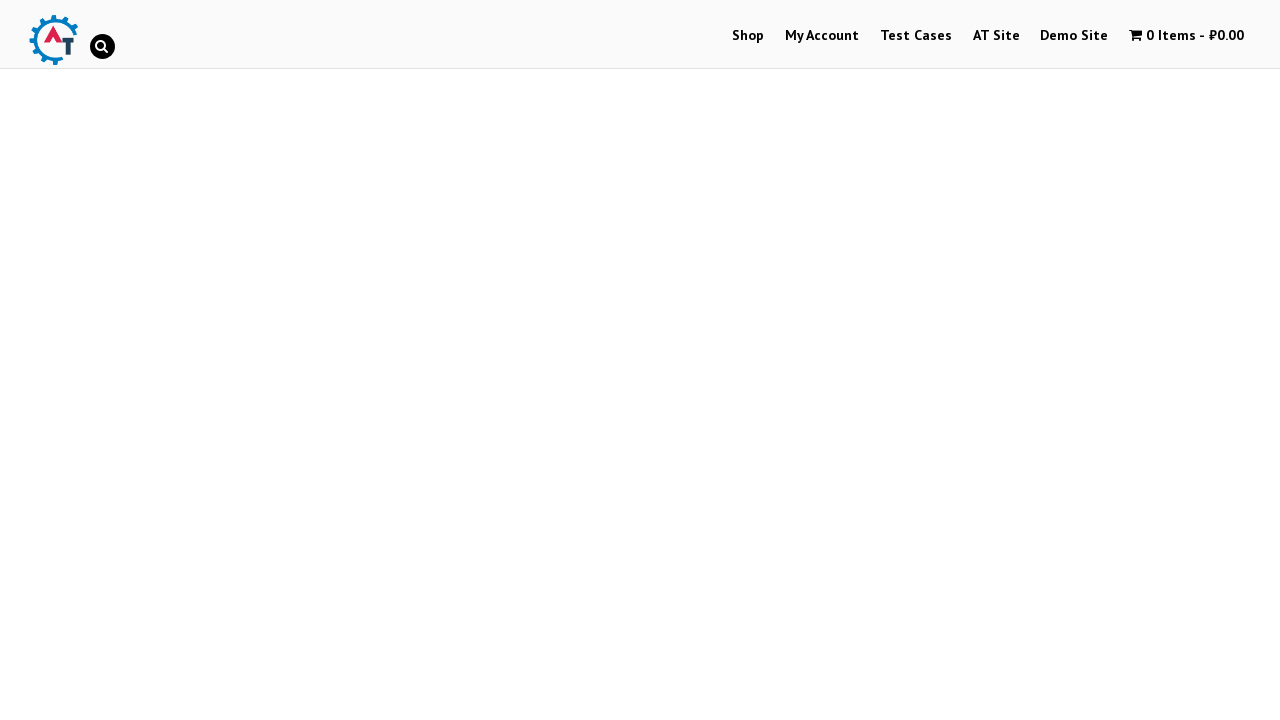

Arrivals section loaded successfully
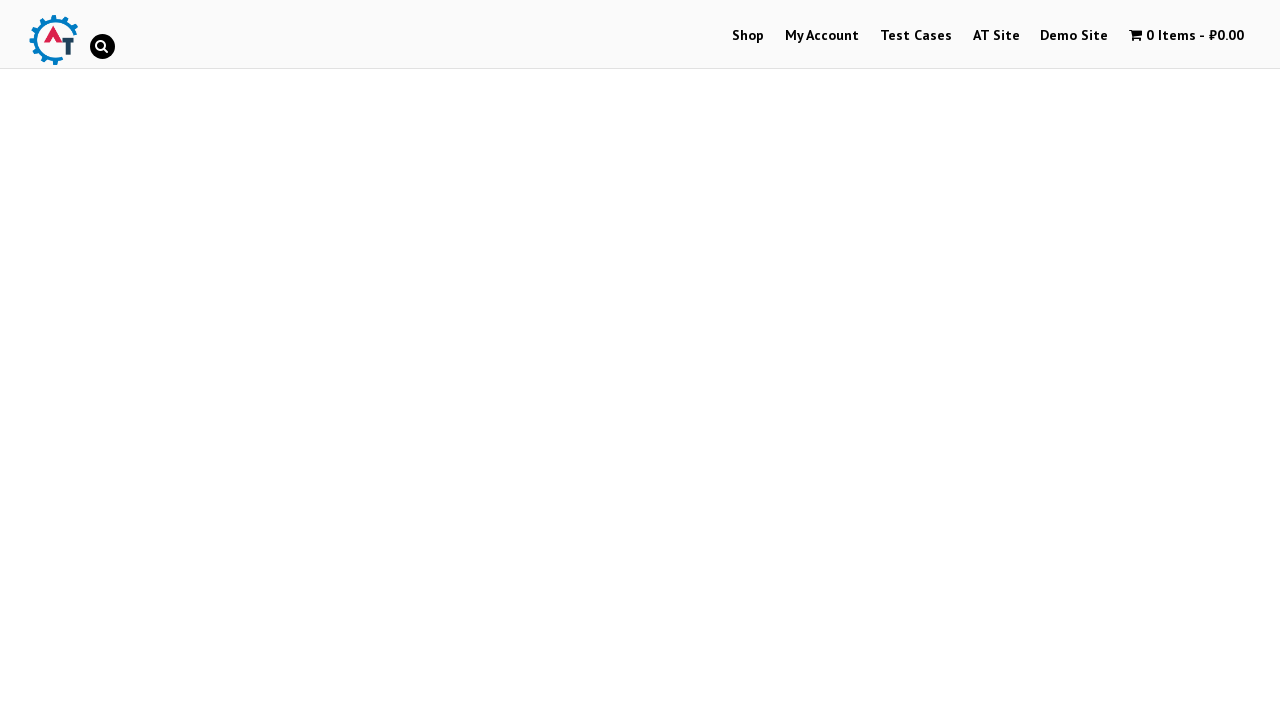

Clicked on first arrival image (Selenium Ruby) at (241, 361) on xpath=//*[@id='text-22-sub_row_1-0-2-0-0']//img
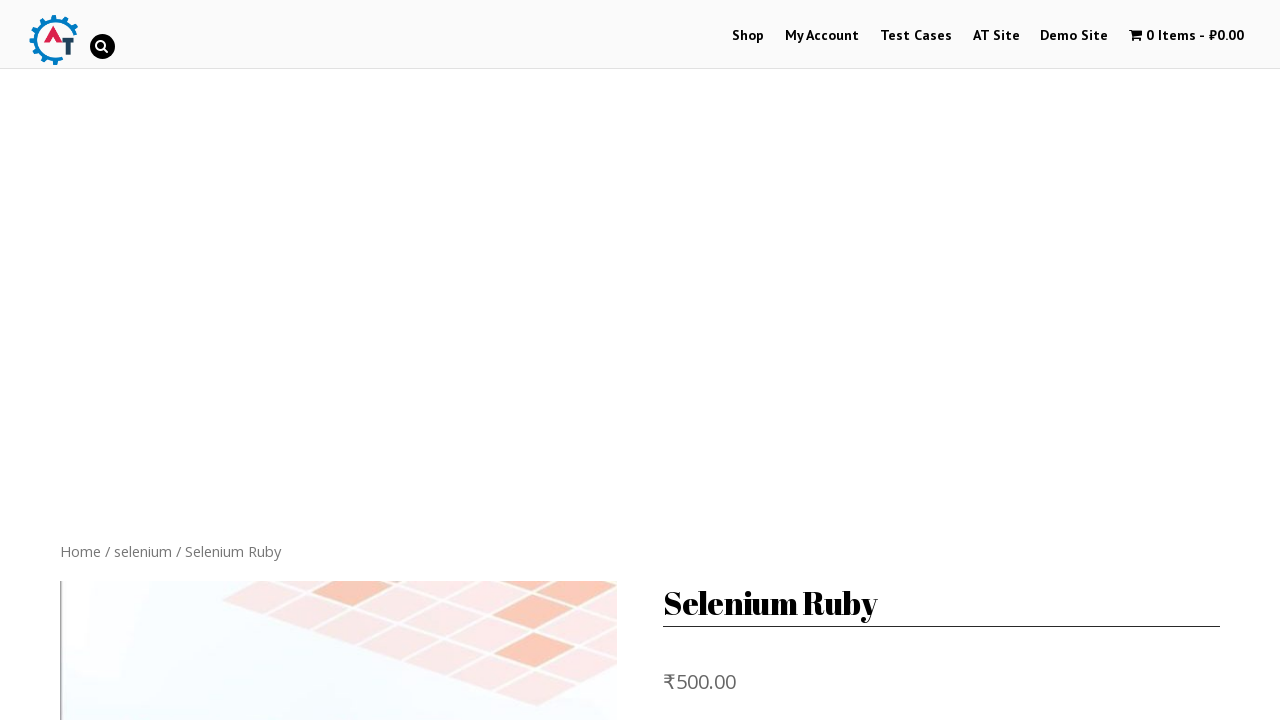

Product page for first arrival loaded
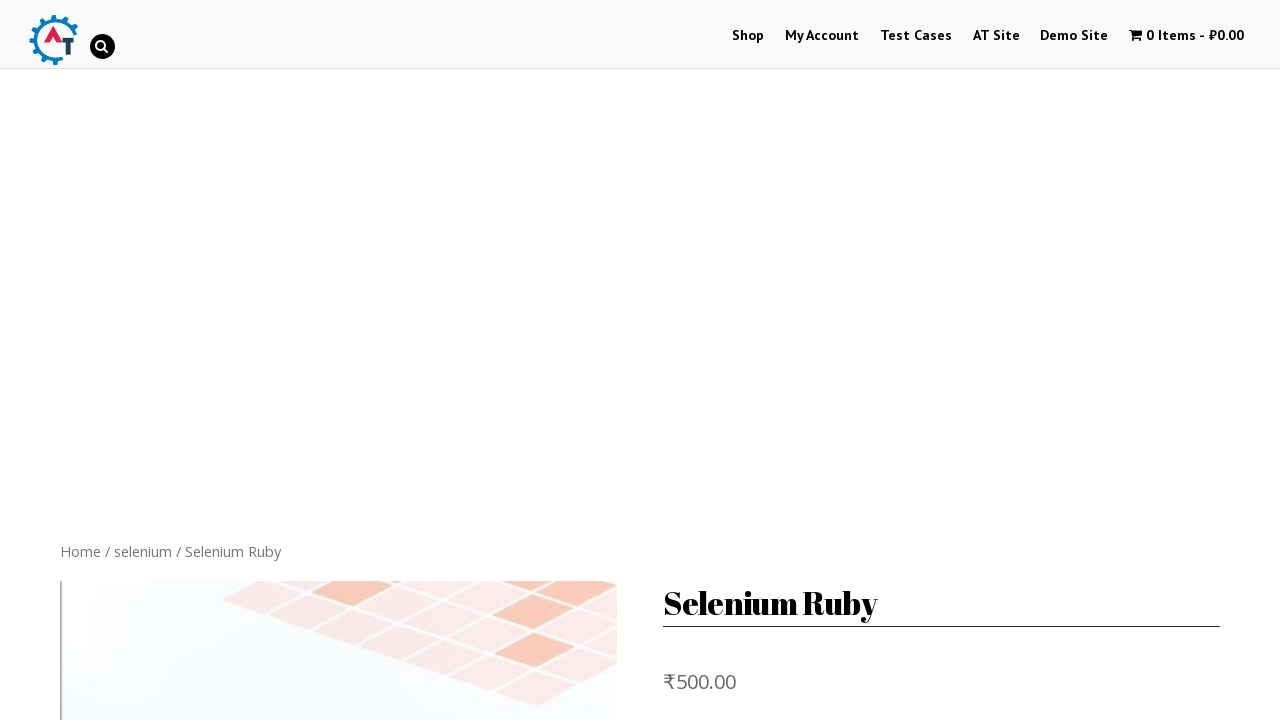

Navigated back to homepage from first arrival product page at (80, 149) on xpath=//nav[@class='woocommerce-breadcrumb']/a[1]
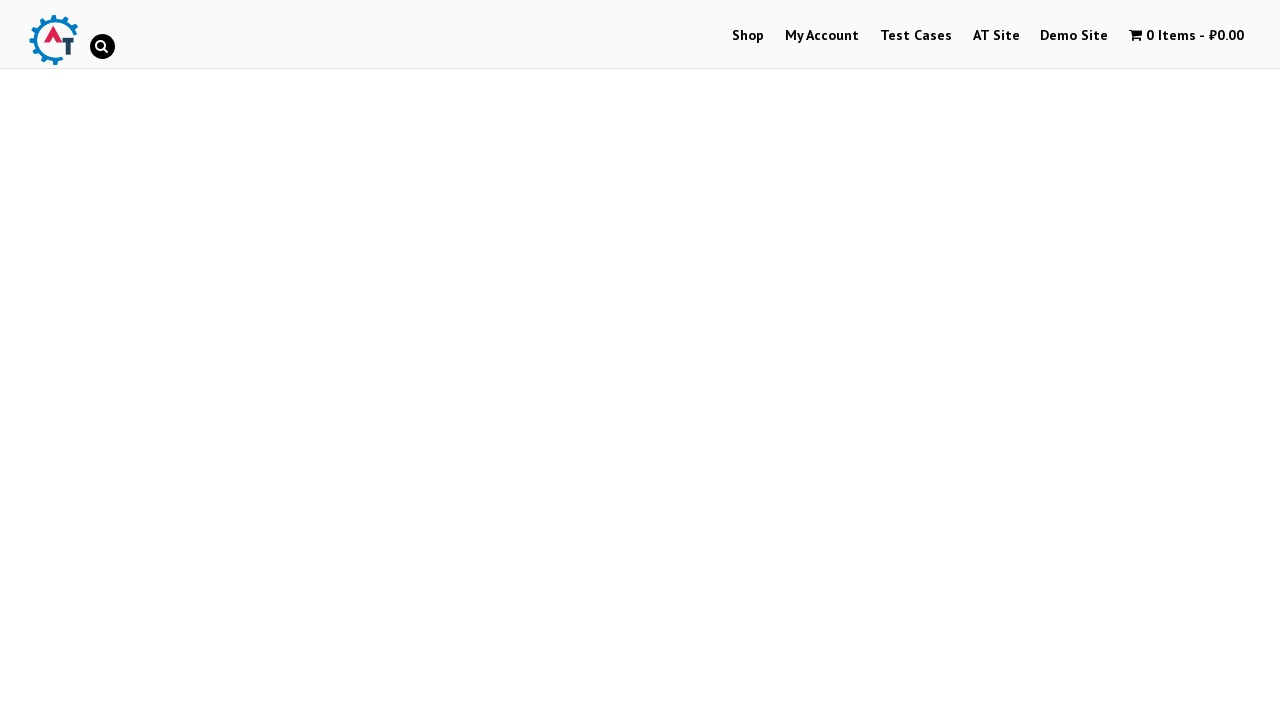

Clicked on second arrival image (Thinking in HTML) at (640, 361) on xpath=//*[@id='text-22-sub_row_1-0-2-1-0']//img
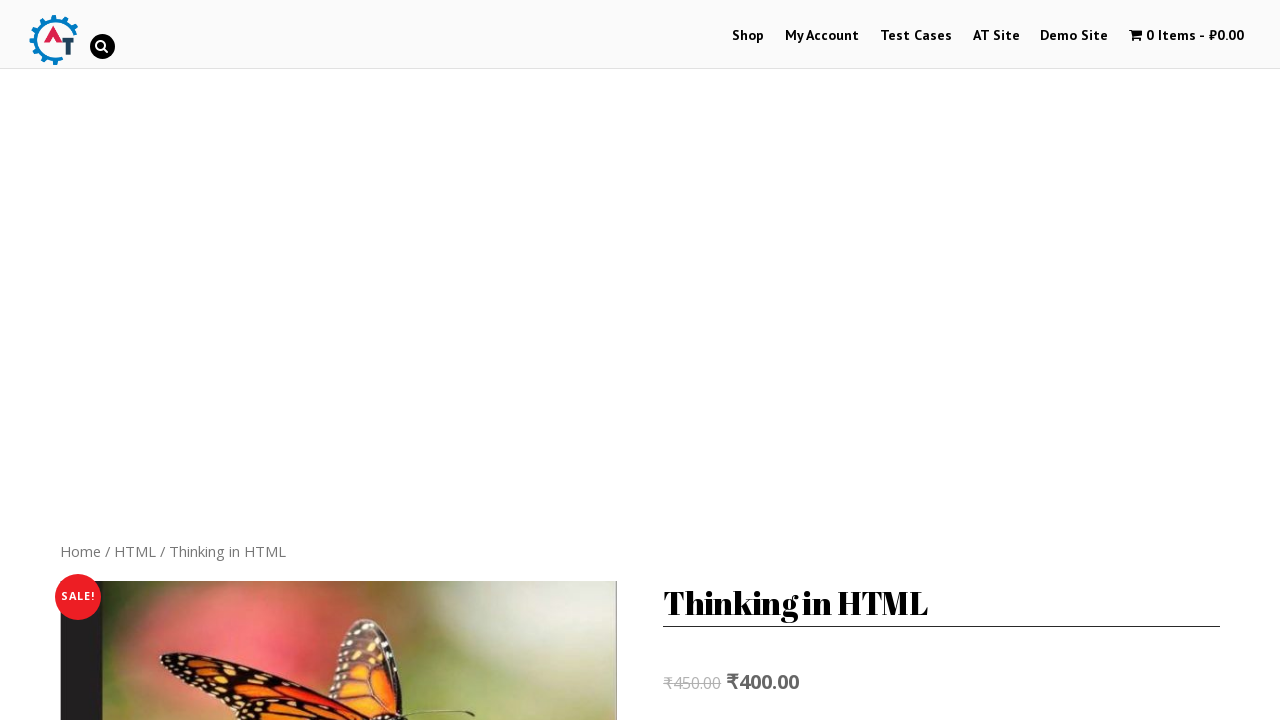

Product page for second arrival loaded
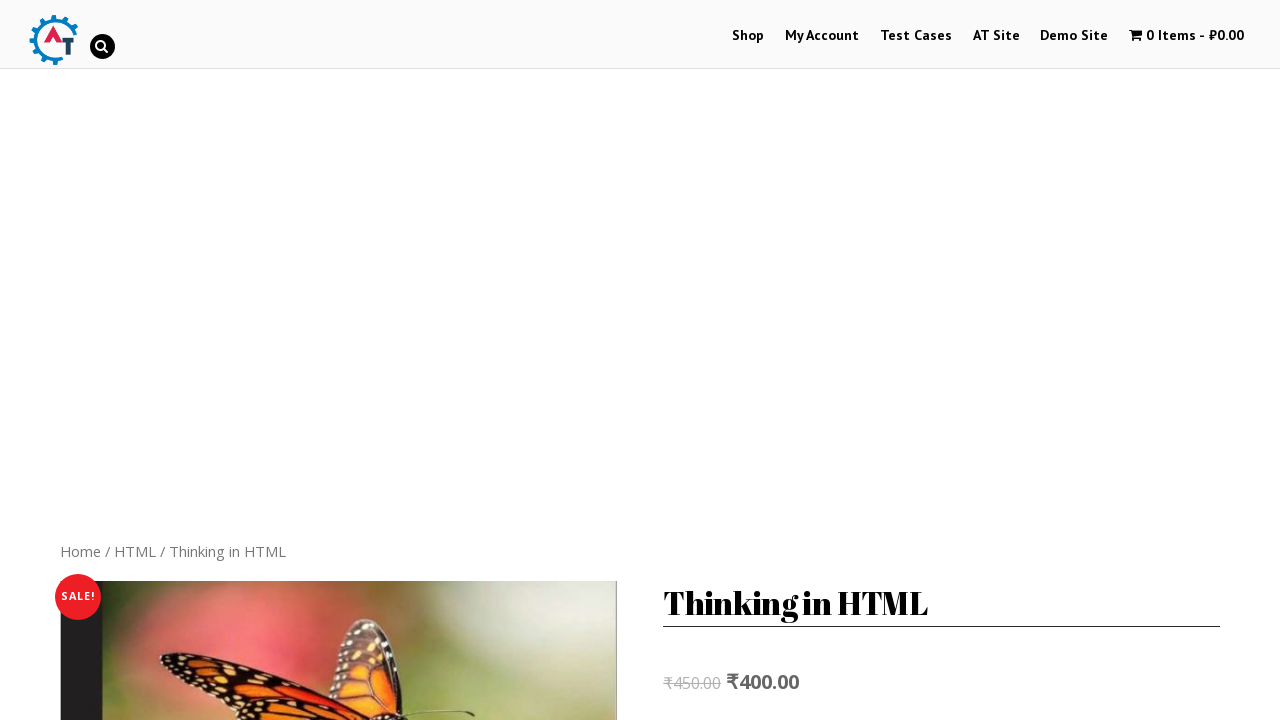

Navigated back to homepage from second arrival product page at (80, 149) on xpath=//nav[@class='woocommerce-breadcrumb']/a[1]
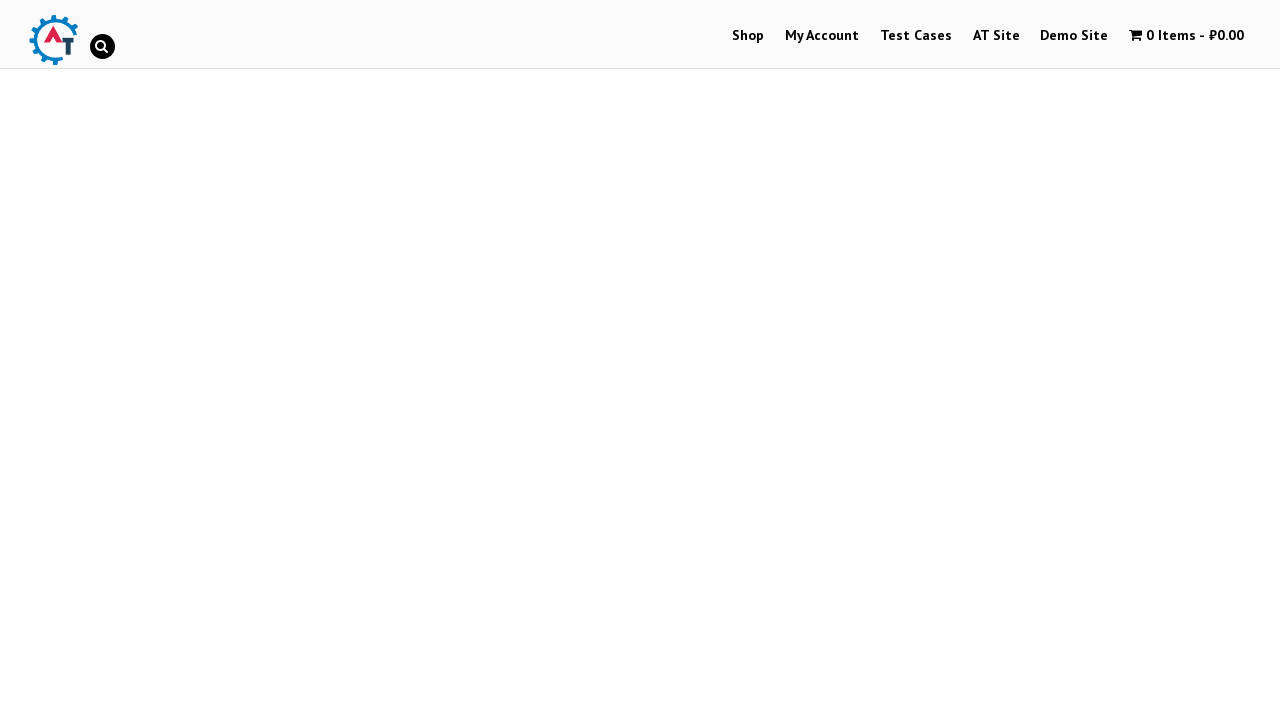

Clicked on third arrival image (Mastering JavaScript) at (1039, 361) on xpath=//*[@id='text-22-sub_row_1-0-2-2-0']//img
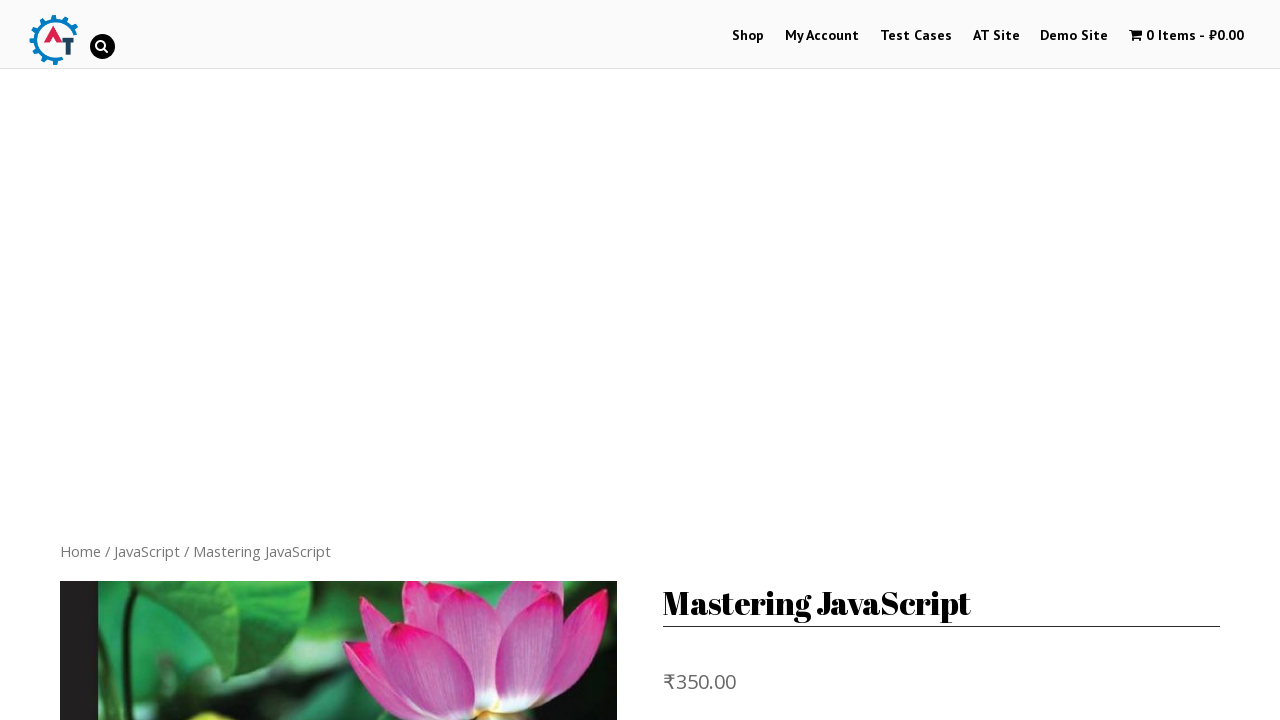

Product page for third arrival loaded
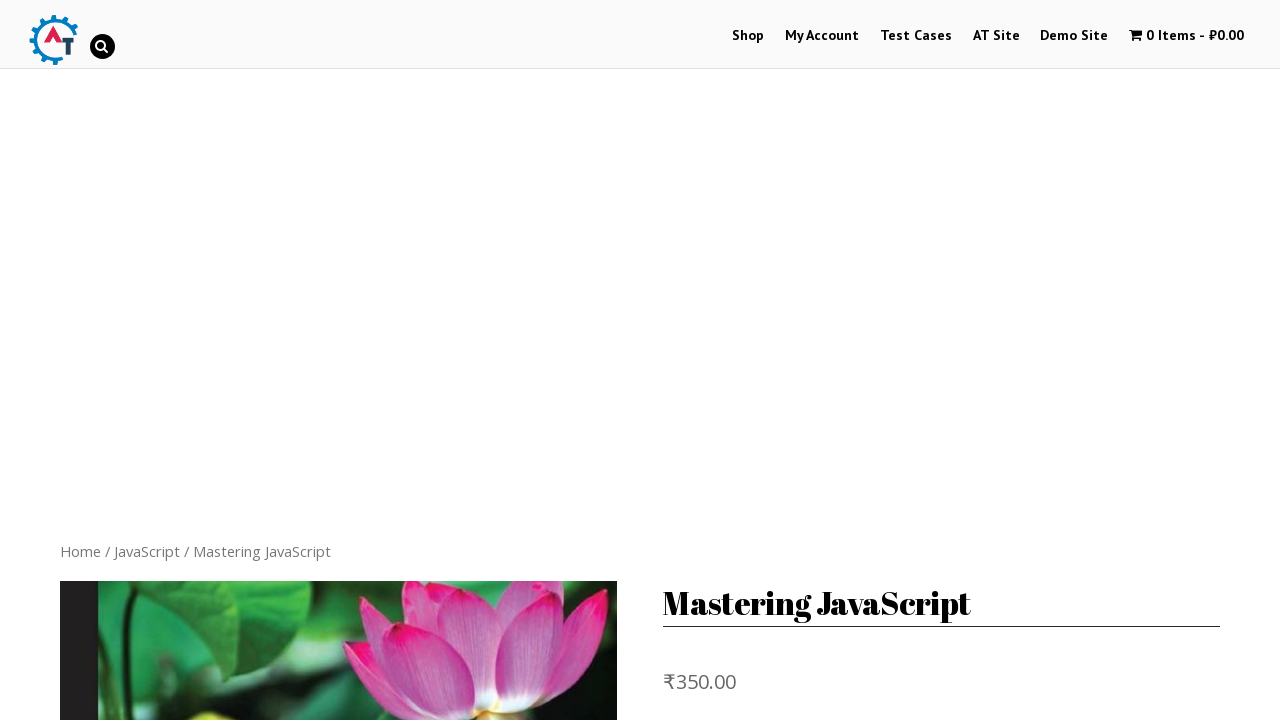

Navigated back to homepage from third arrival product page at (80, 149) on xpath=//nav[@class='woocommerce-breadcrumb']/a[1]
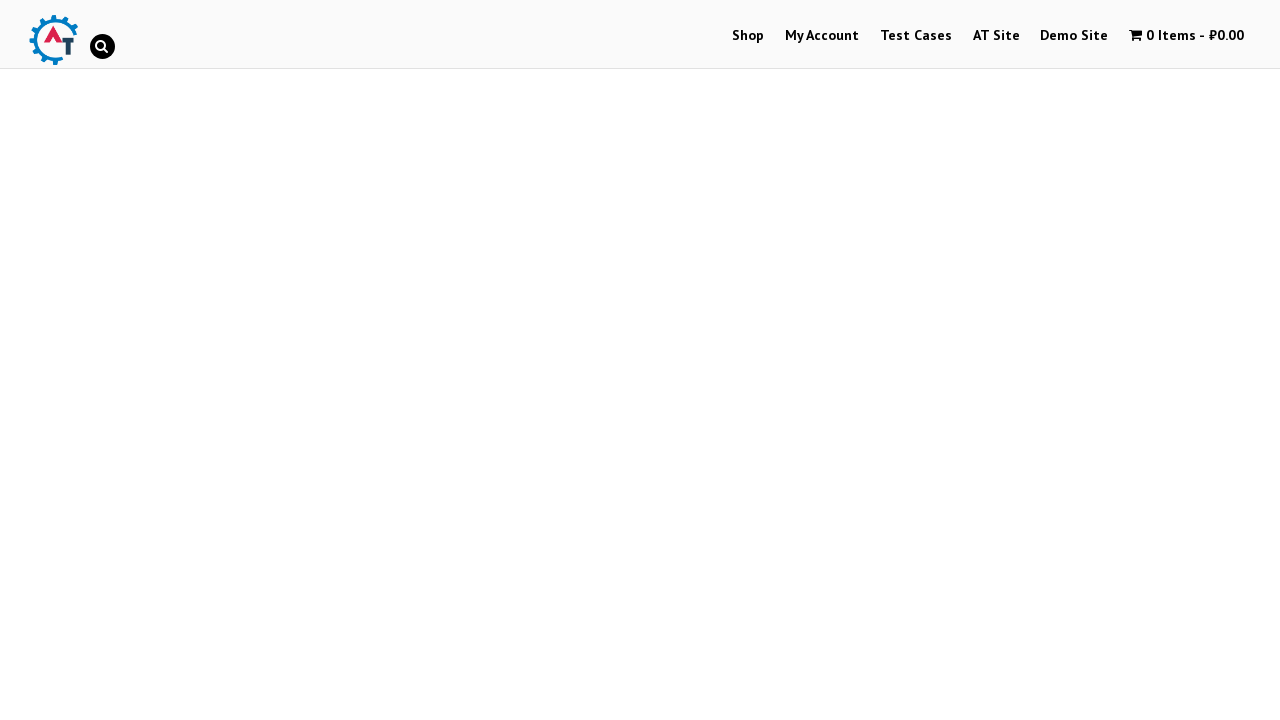

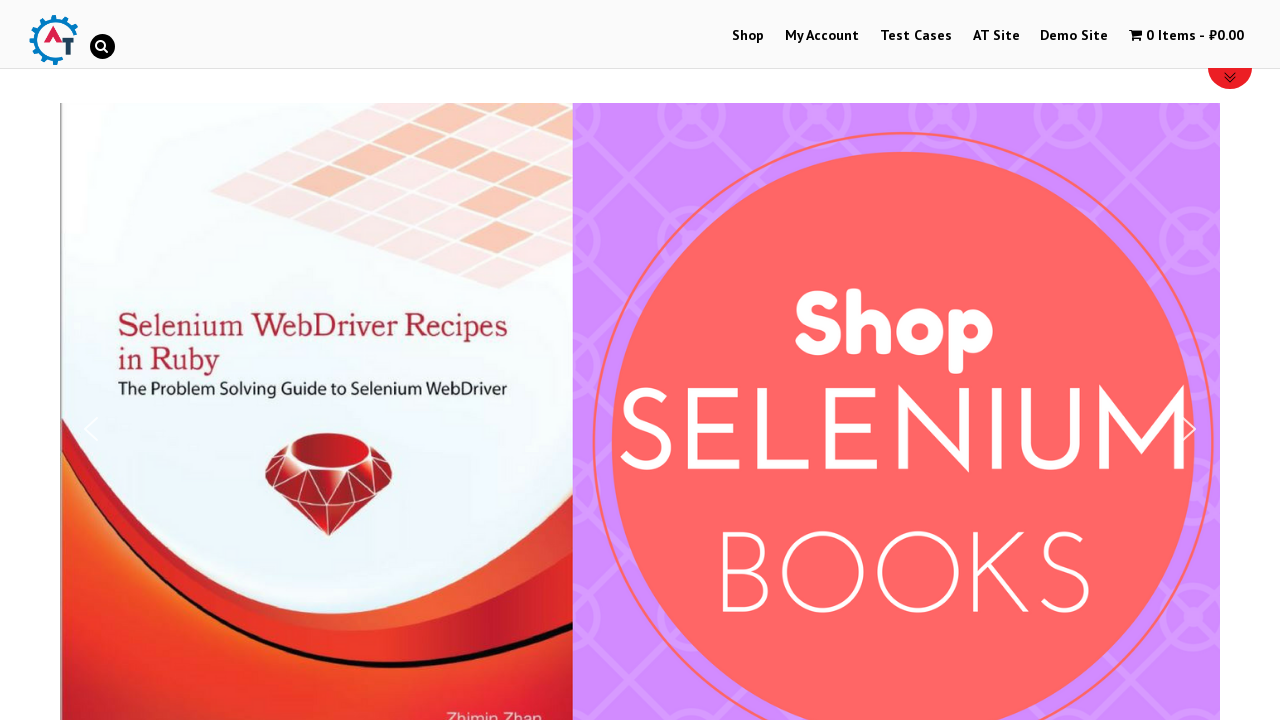